Tests concatenate operation with invalid symbol inputs expecting NaN result

Starting URL: https://testsheepnz.github.io/BasicCalculator

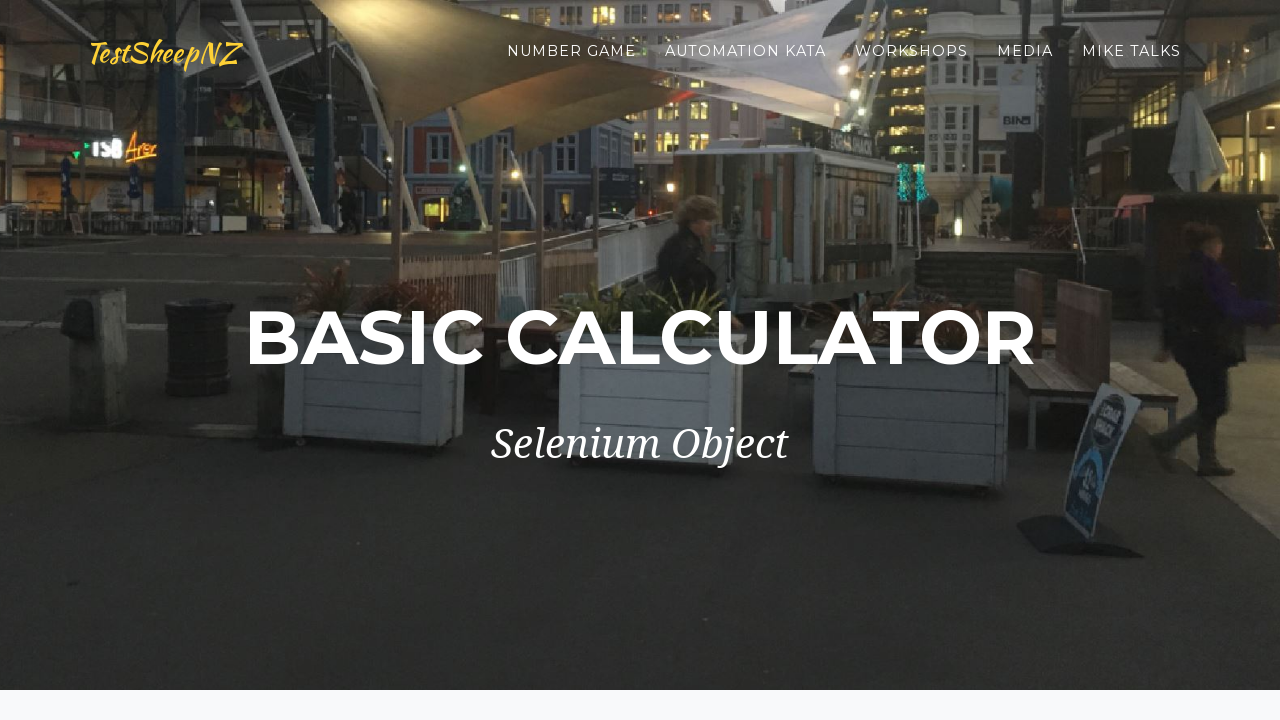

Selected build version 0 on #selectBuild
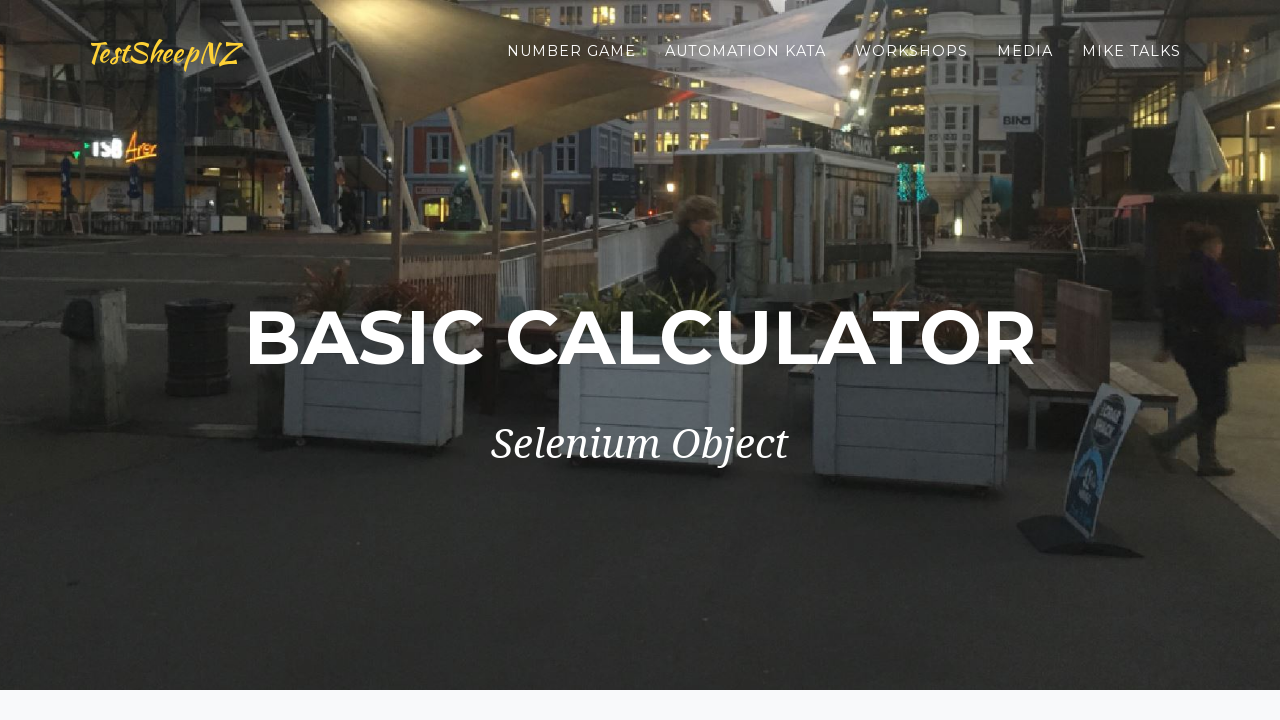

Filled first number field with invalid characters '2a' on #number1Field
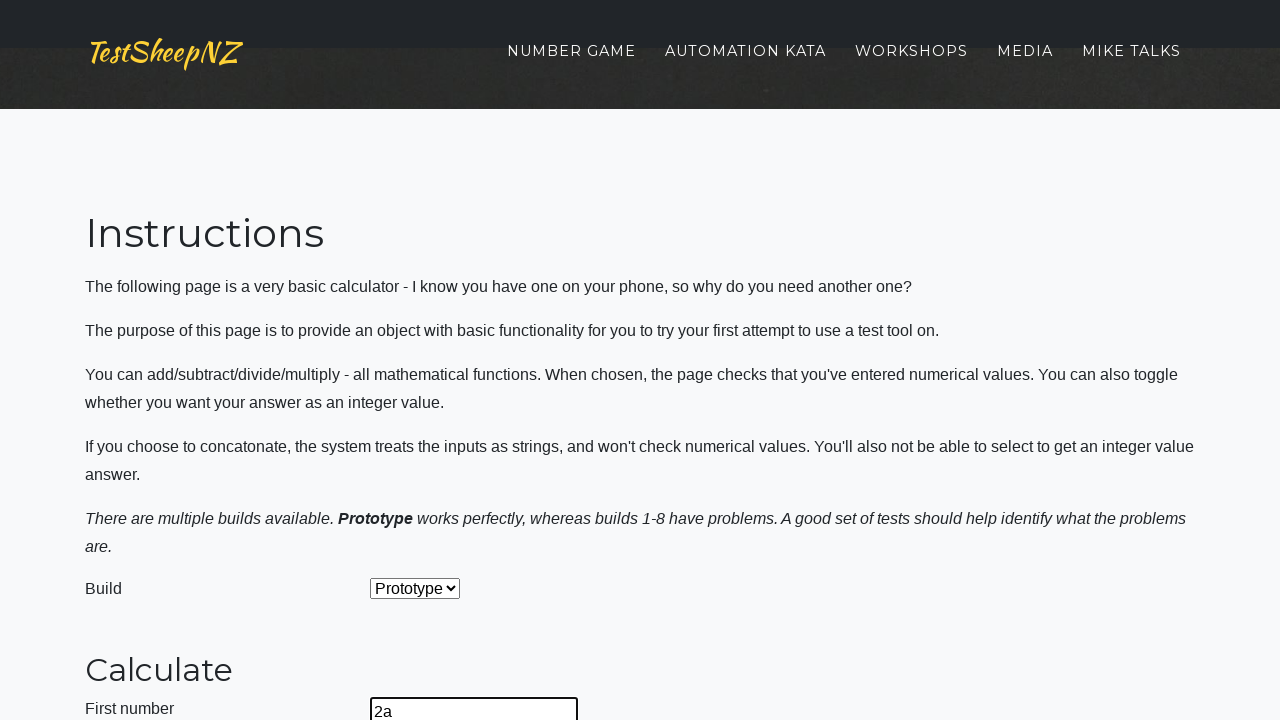

Filled second number field with invalid characters 'b' on #number2Field
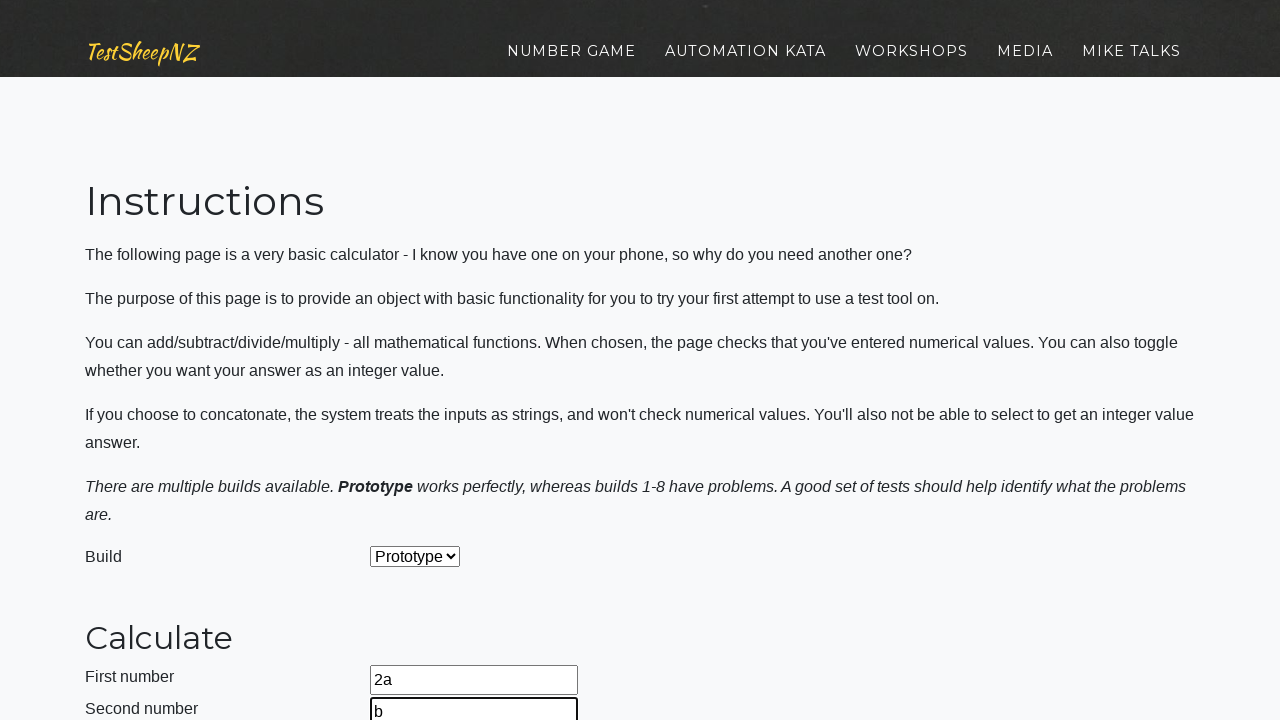

Selected concatenate operation on #selectOperationDropdown
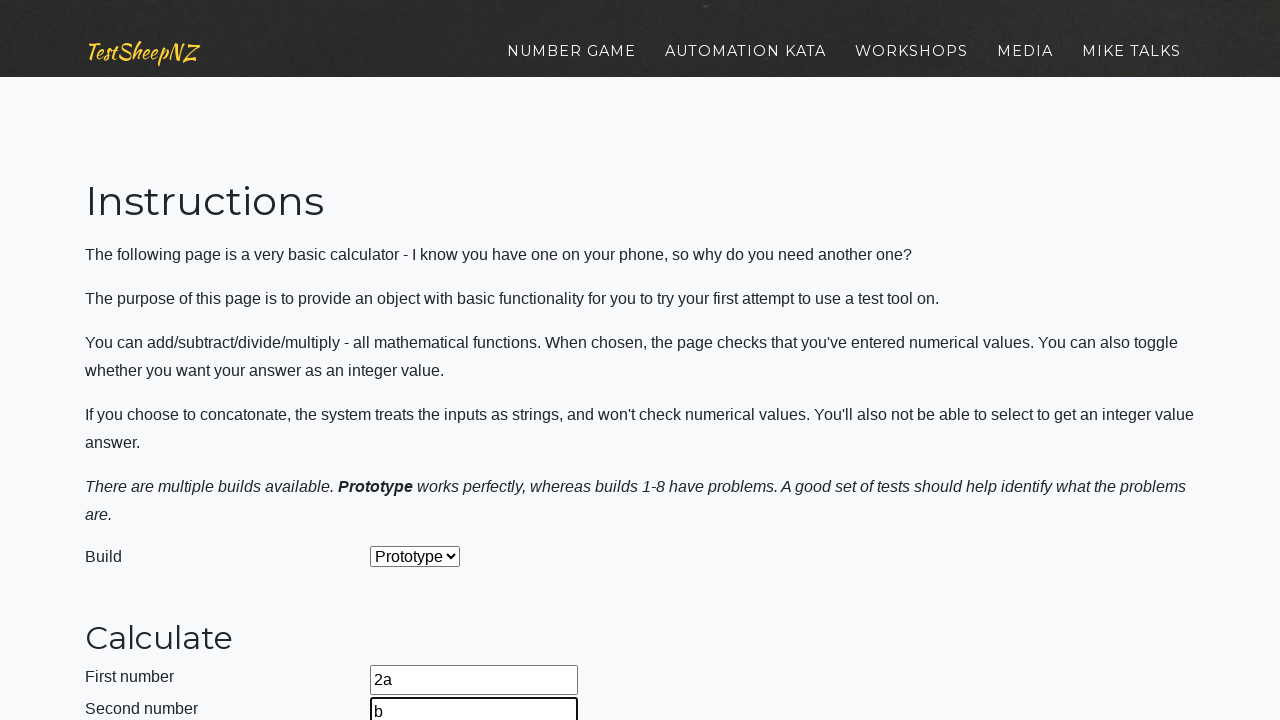

Clicked calculate button at (422, 383) on #calculateButton
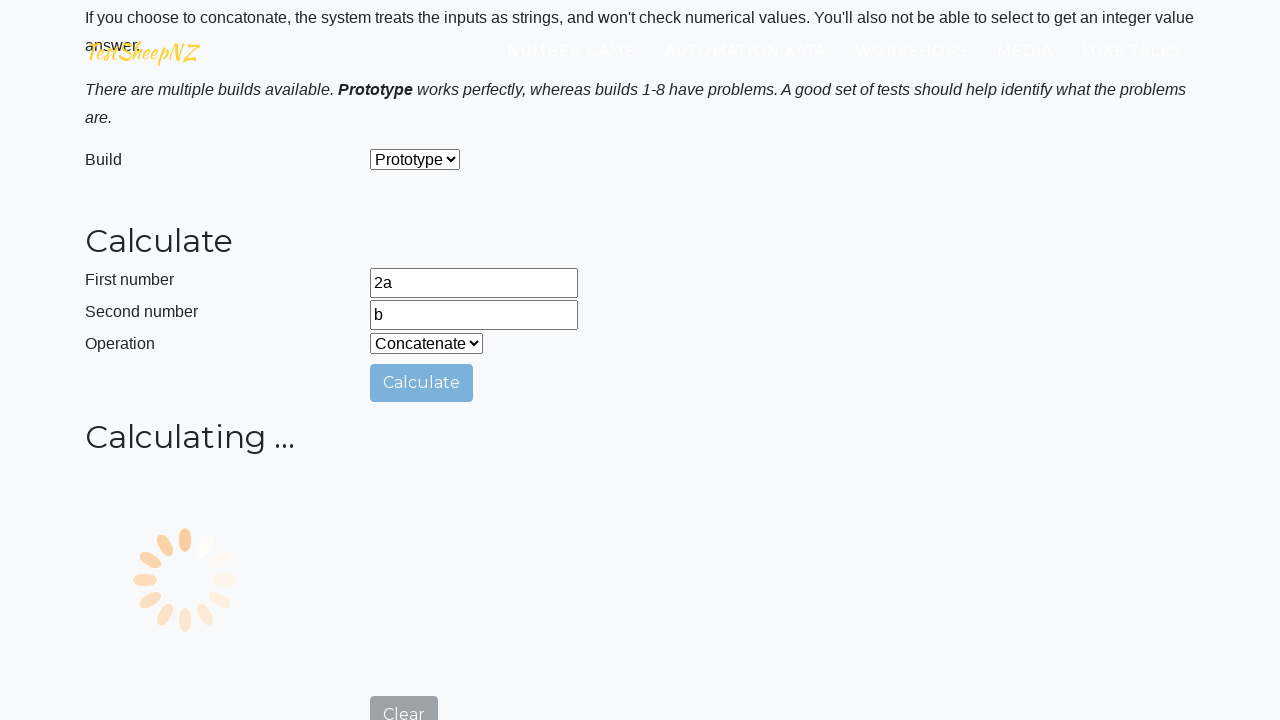

Answer field appeared with result
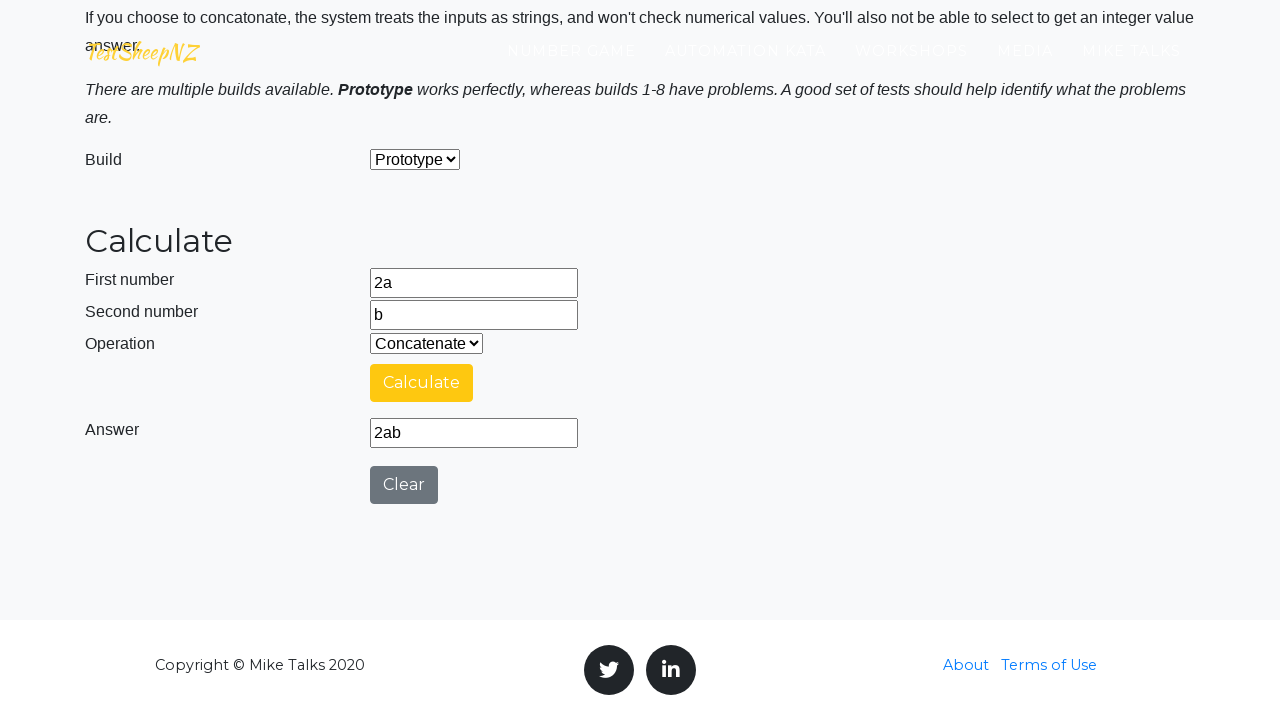

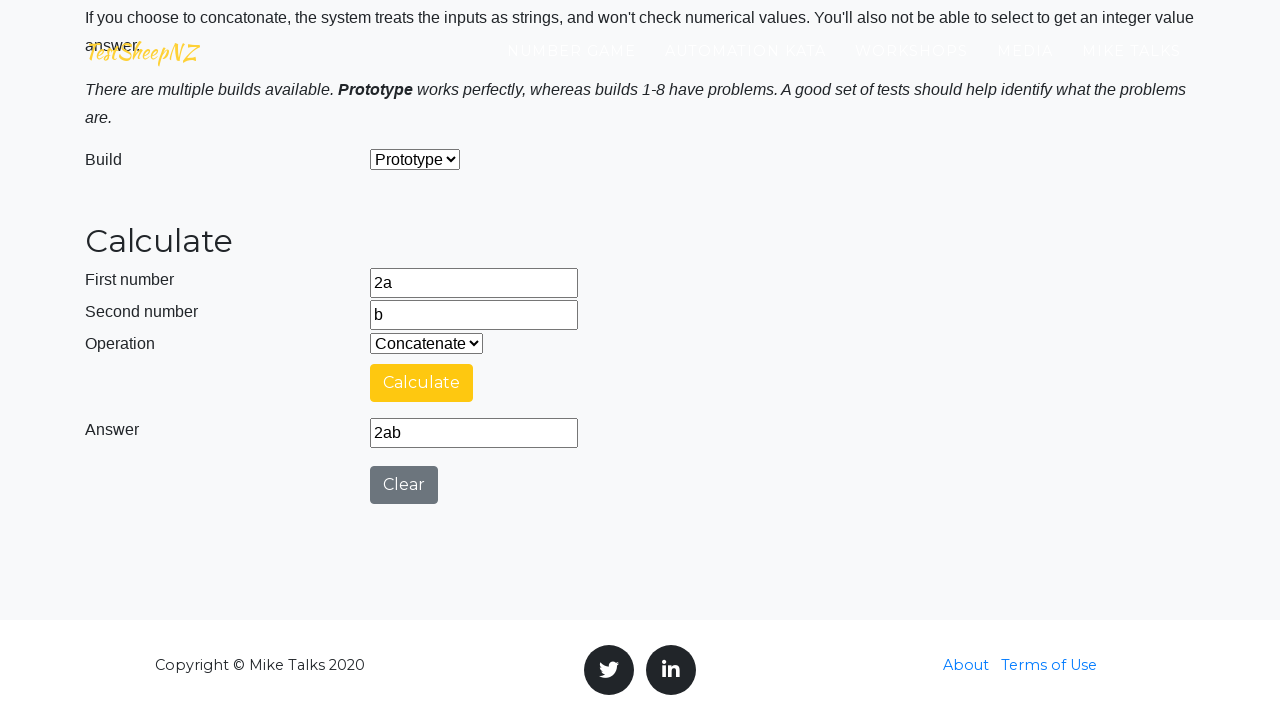